Tests navigation by clicking on a Form link and verifying the resulting URL is correct

Starting URL: http://uitest.duodecadits.com/

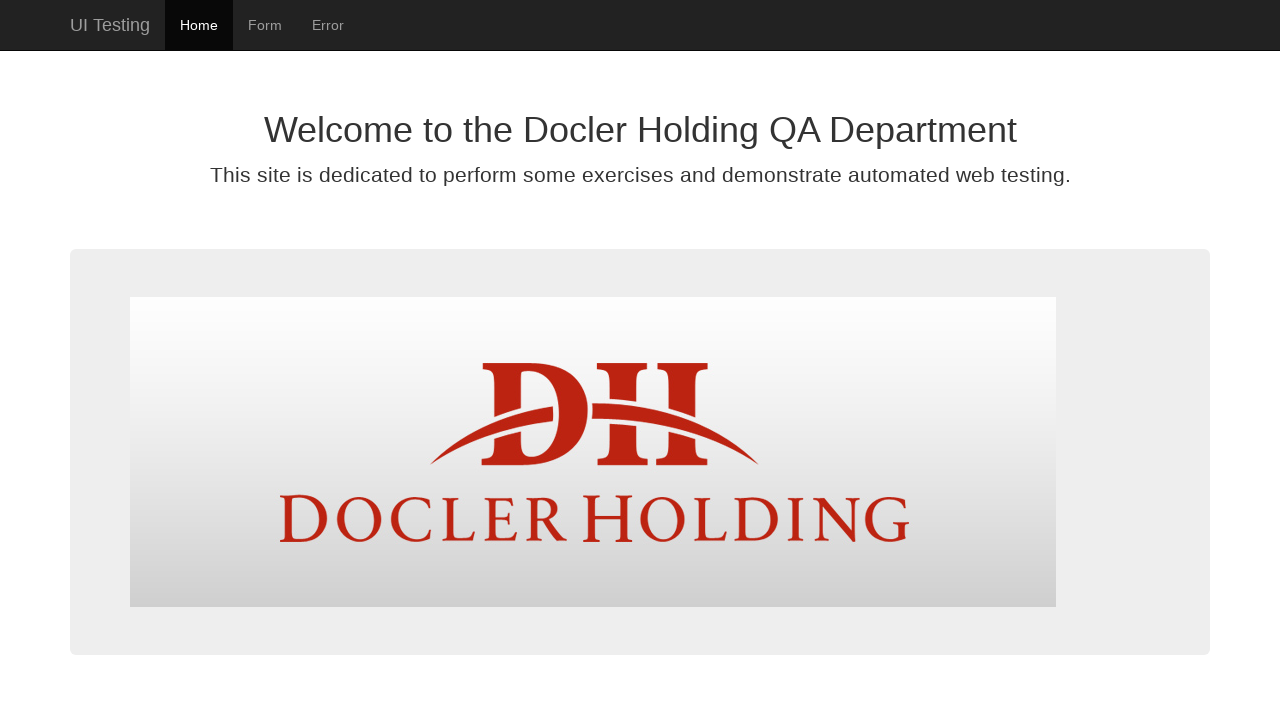

Clicked on the Form link at (265, 25) on text=Form
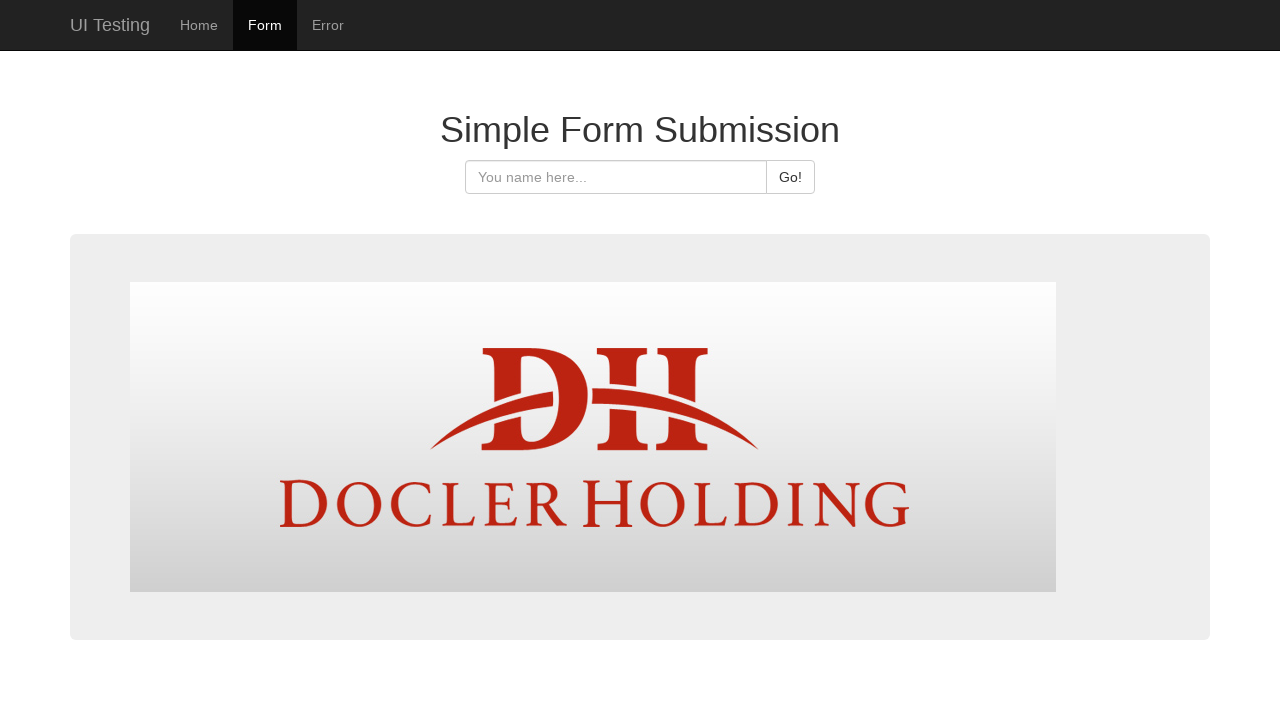

Verified URL is correct: http://uitest.duodecadits.com/form.html
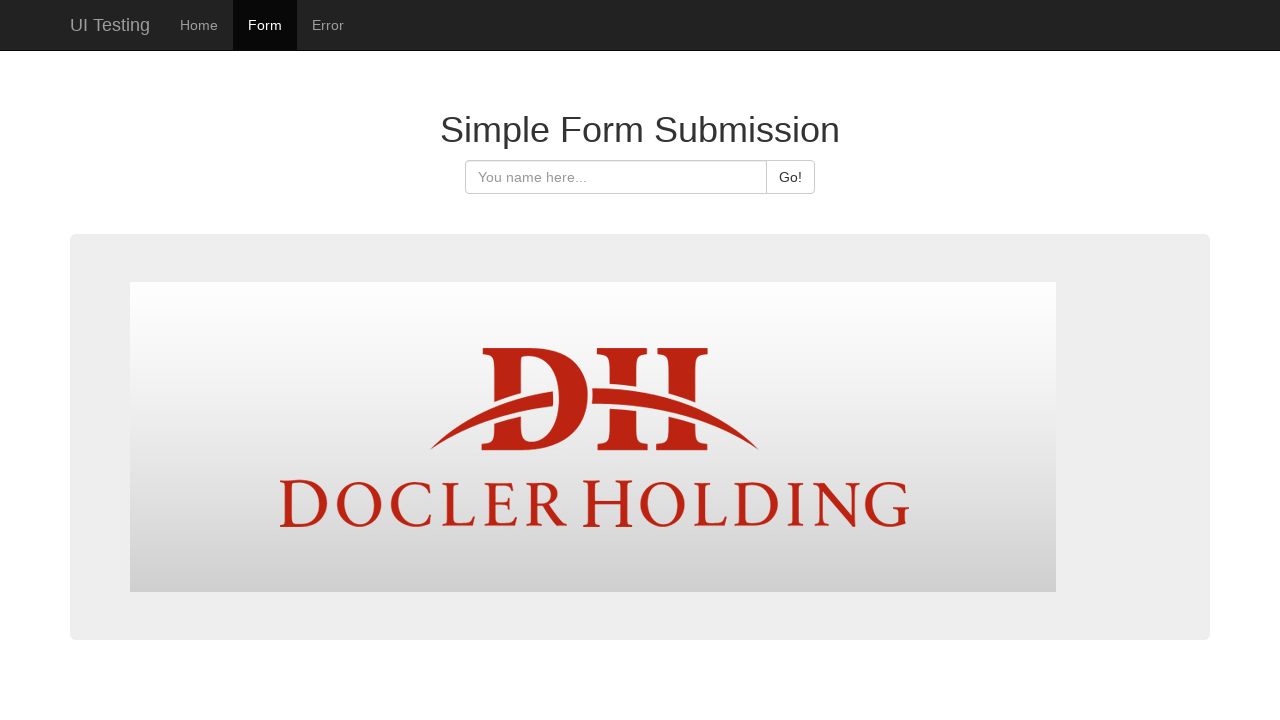

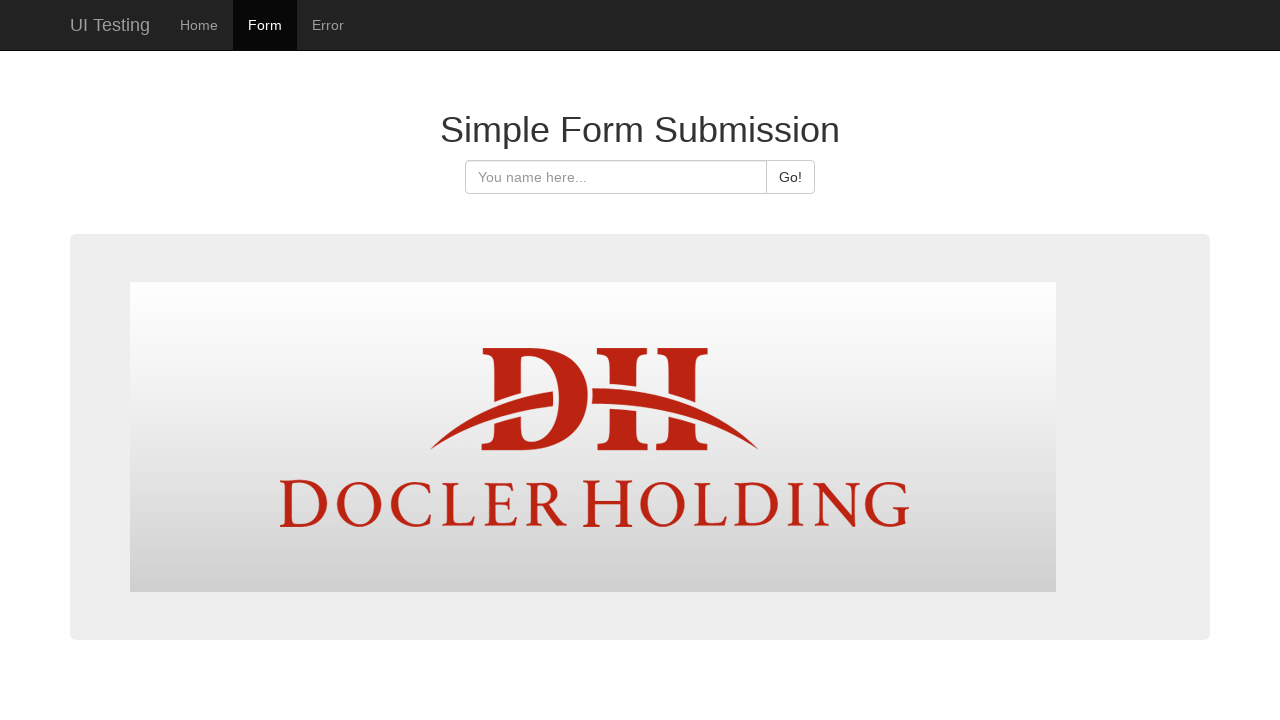